Tests toggling checkbox states by clicking them

Starting URL: https://the-internet.herokuapp.com/checkboxes

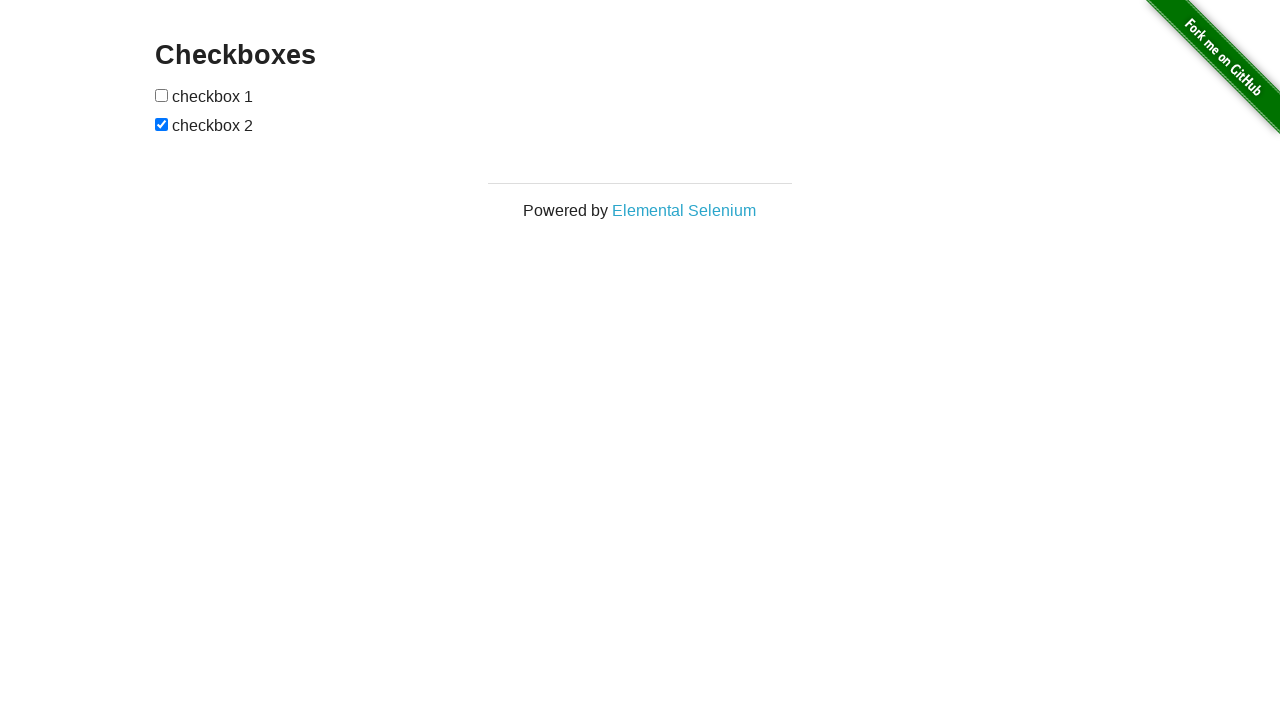

Clicked first checkbox to toggle its state at (162, 95) on input[type='checkbox'] >> nth=0
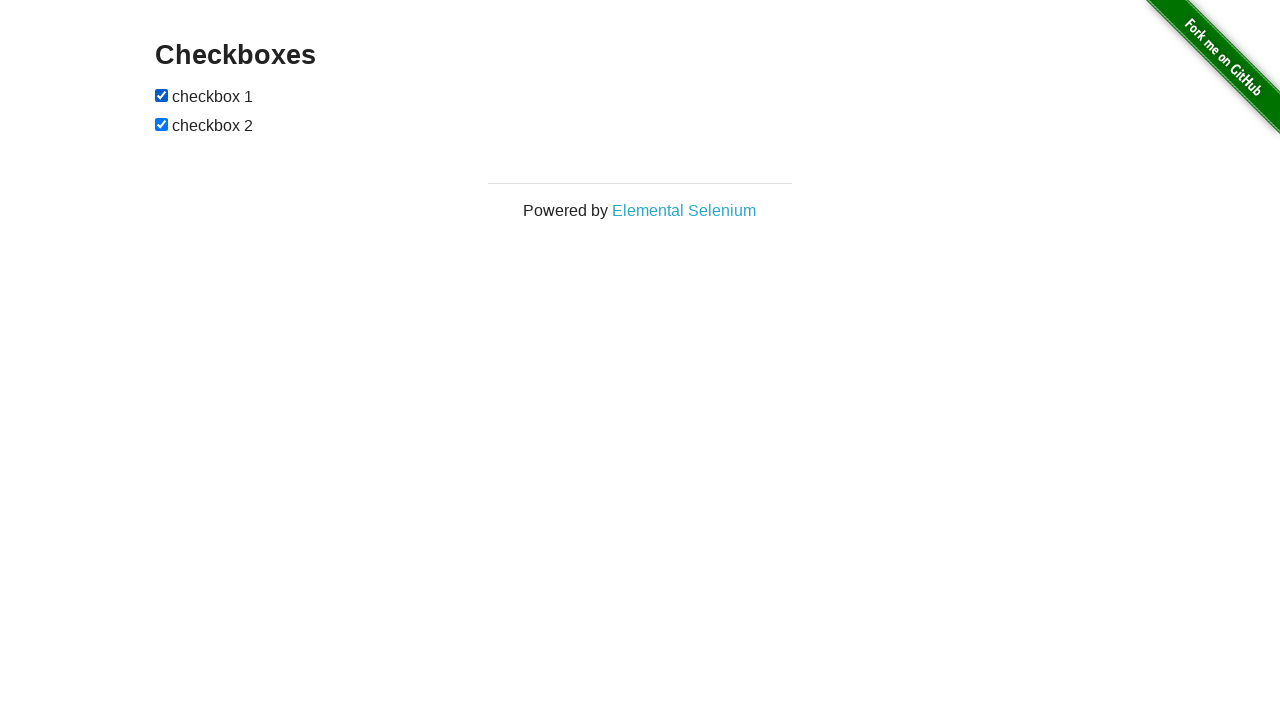

Clicked second checkbox to toggle its state at (162, 124) on input[type='checkbox'] >> nth=1
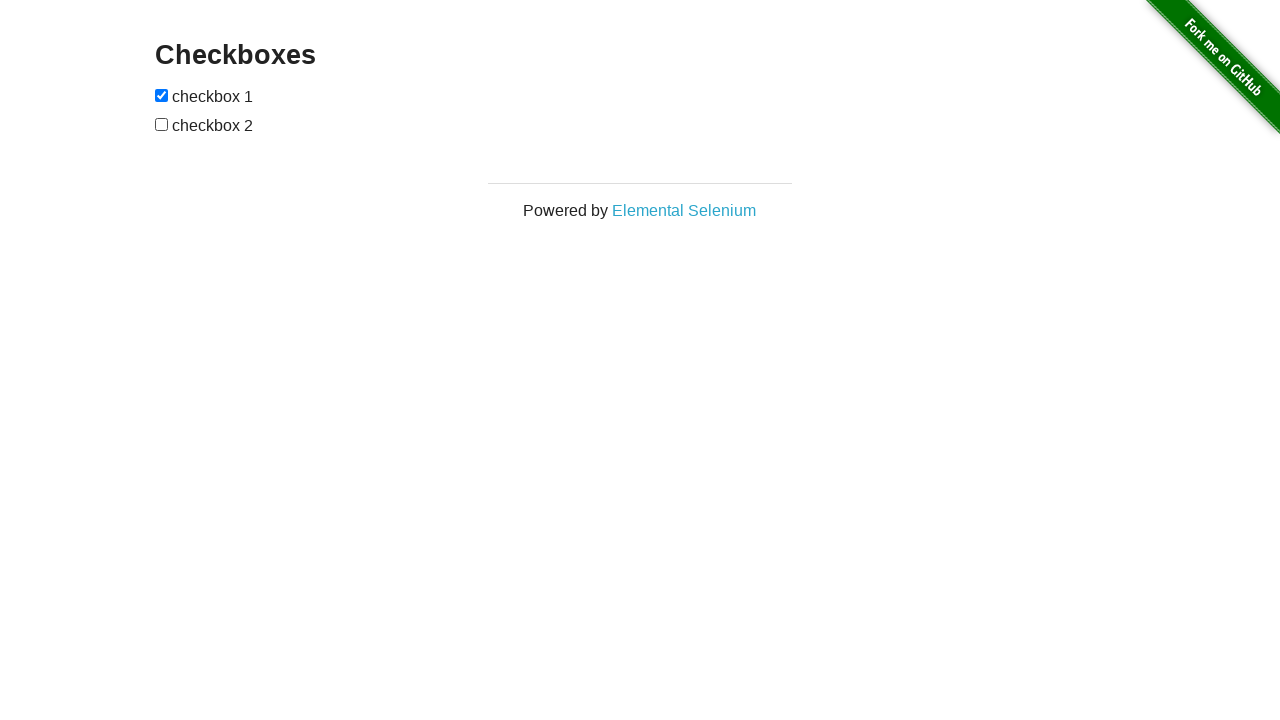

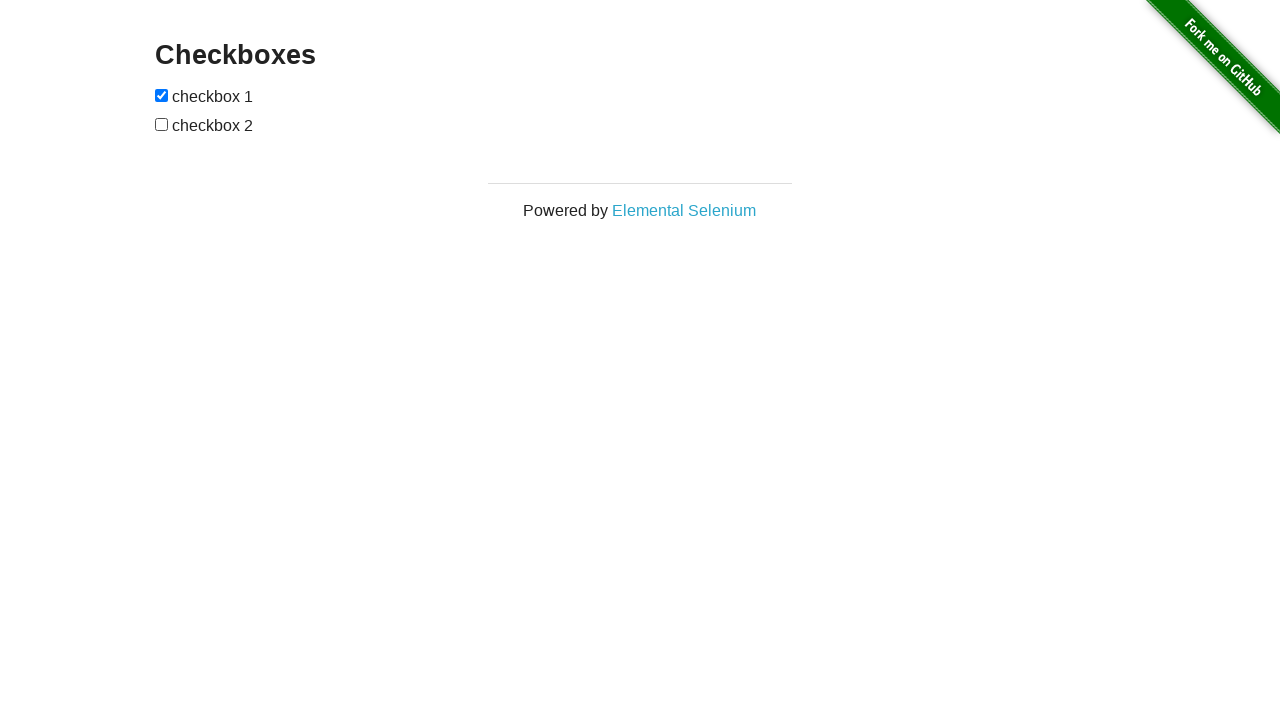